Tests the e-commerce shopping cart flow by navigating to Women's Dress category, adding two products to cart, viewing the cart, and proceeding towards checkout.

Starting URL: https://www.automationexercise.com/

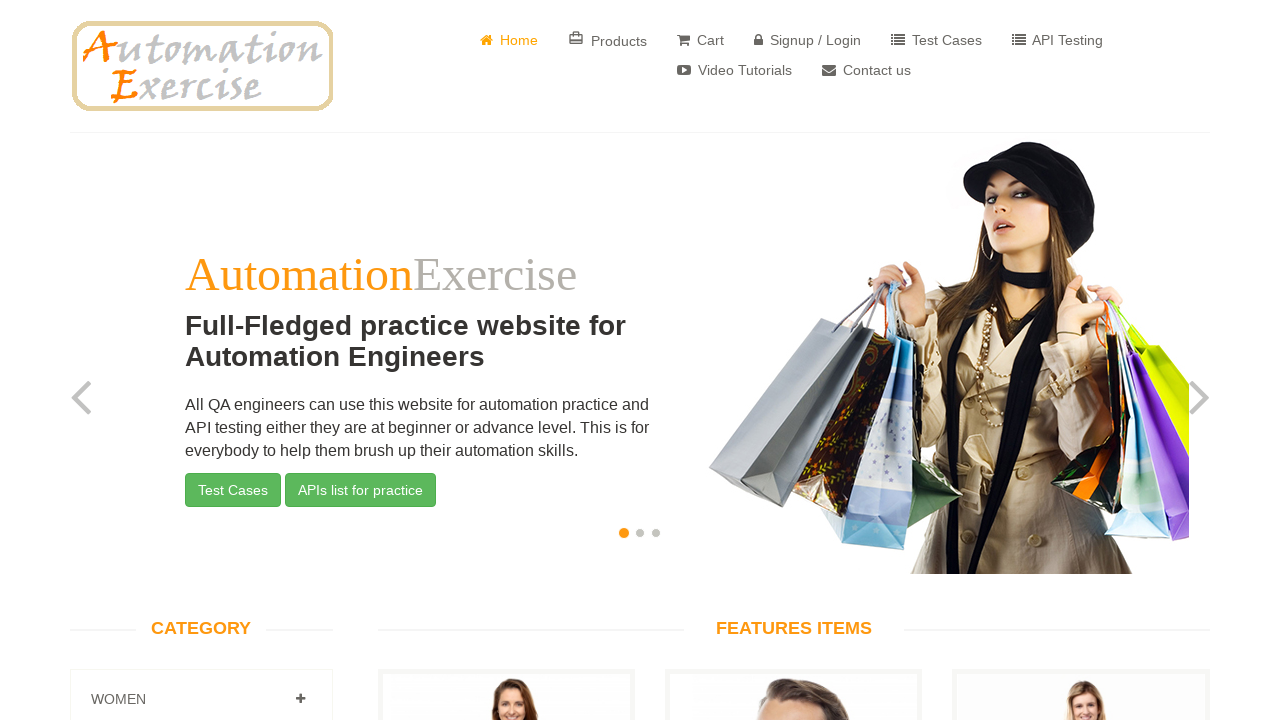

Clicked on Women heading/category at (201, 699) on internal:role=heading[name=" Women"i]
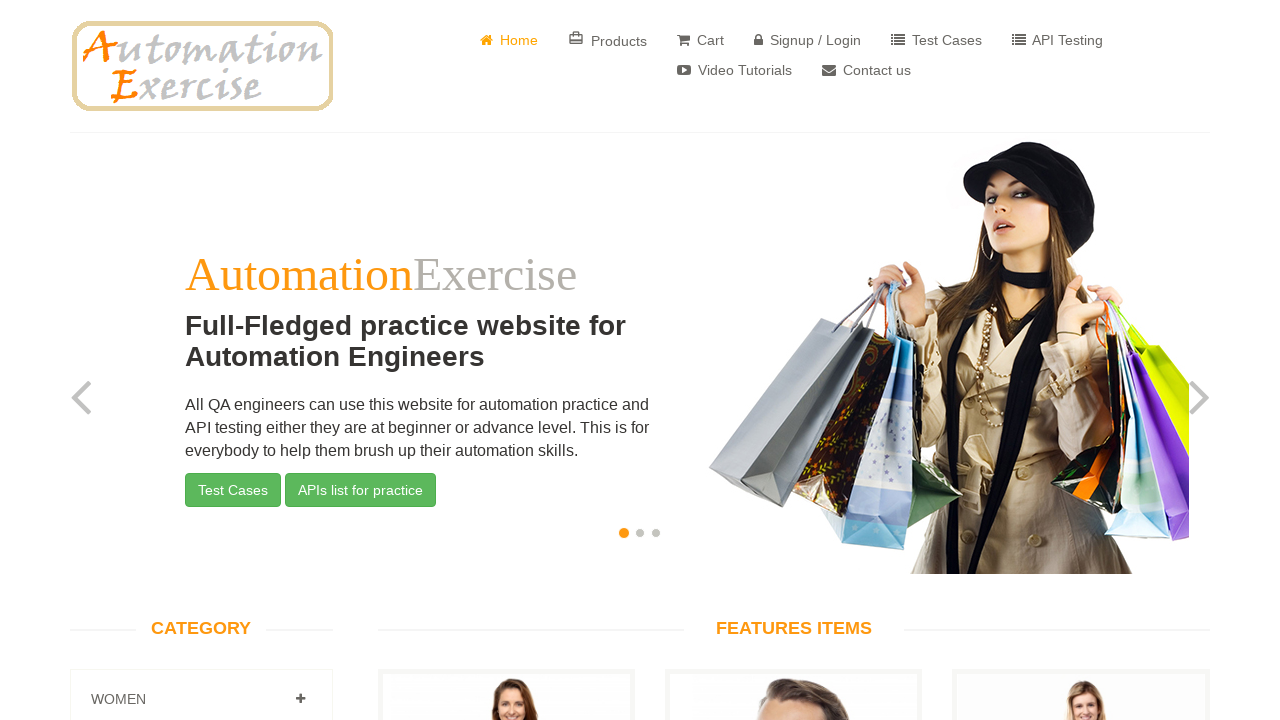

Clicked on Women link at (300, 699) on internal:role=link[name=" Women"i]
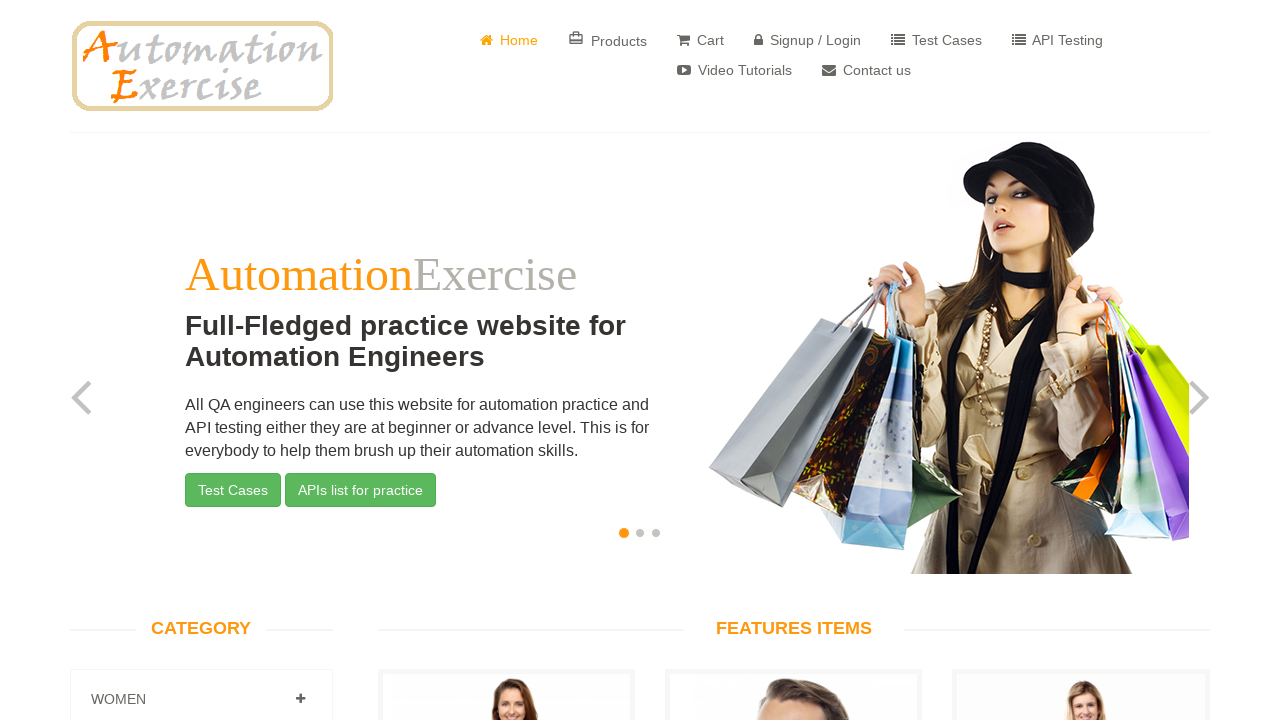

Clicked on Dress subcategory at (127, 360) on internal:role=link[name="Dress"i]
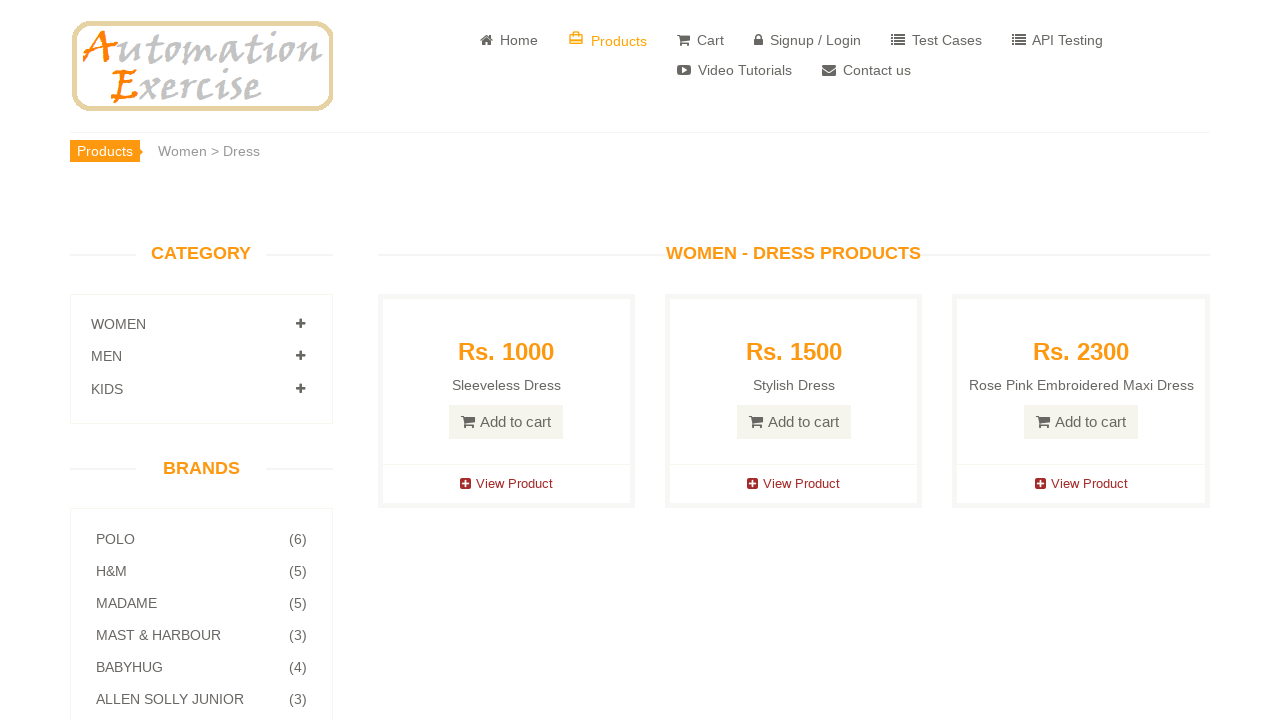

Hovered over the 4th product at (794, 486) on div:nth-child(4) > .product-image-wrapper > .single-products
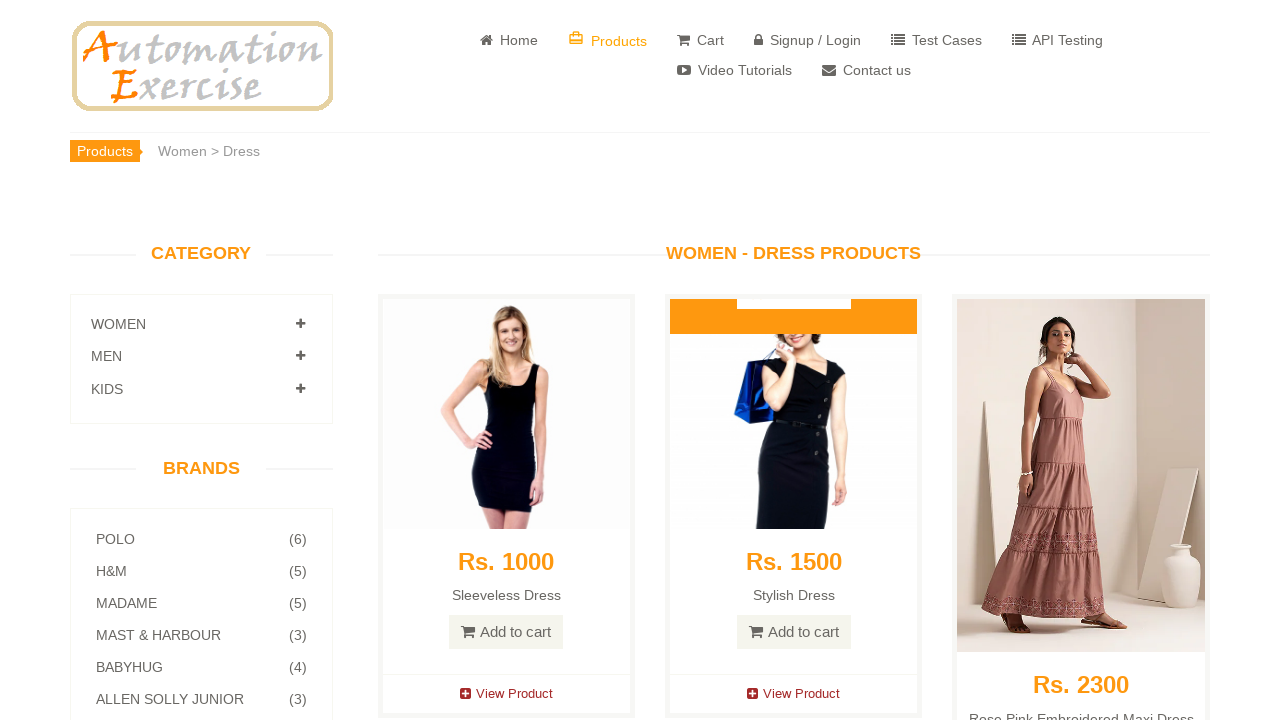

Clicked on the product overlay for 4th product at (794, 188) on div:nth-child(4) > .product-image-wrapper > .single-products > .product-overlay
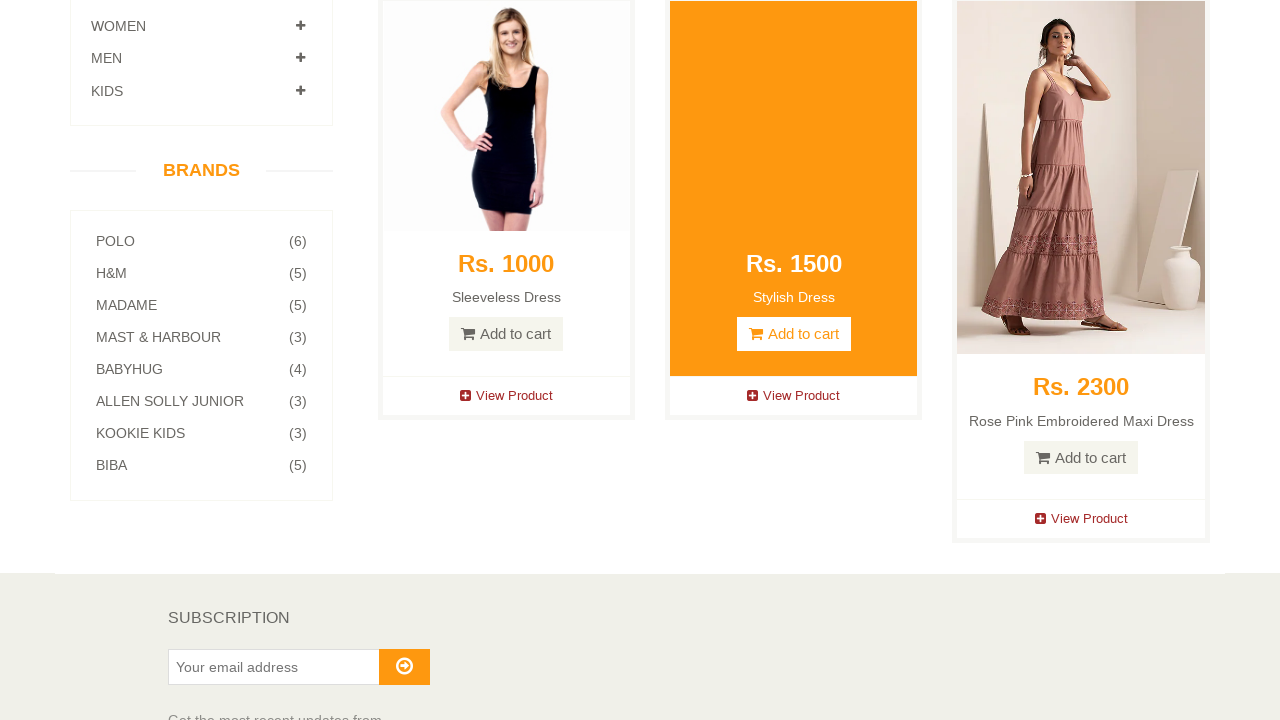

Clicked Add to Cart button for first product at (794, 334) on div:nth-child(4) > .product-image-wrapper > .single-products > .product-overlay 
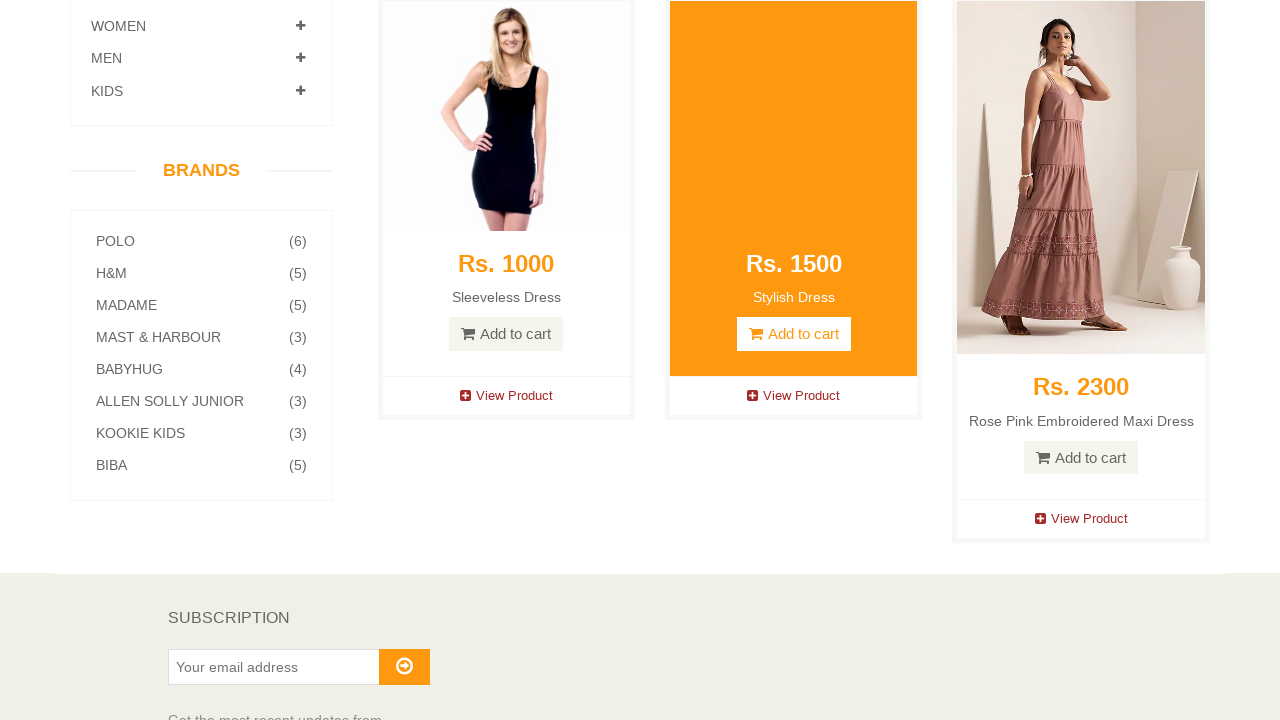

Clicked Continue Shopping button at (640, 336) on internal:role=button[name="Continue Shopping"i]
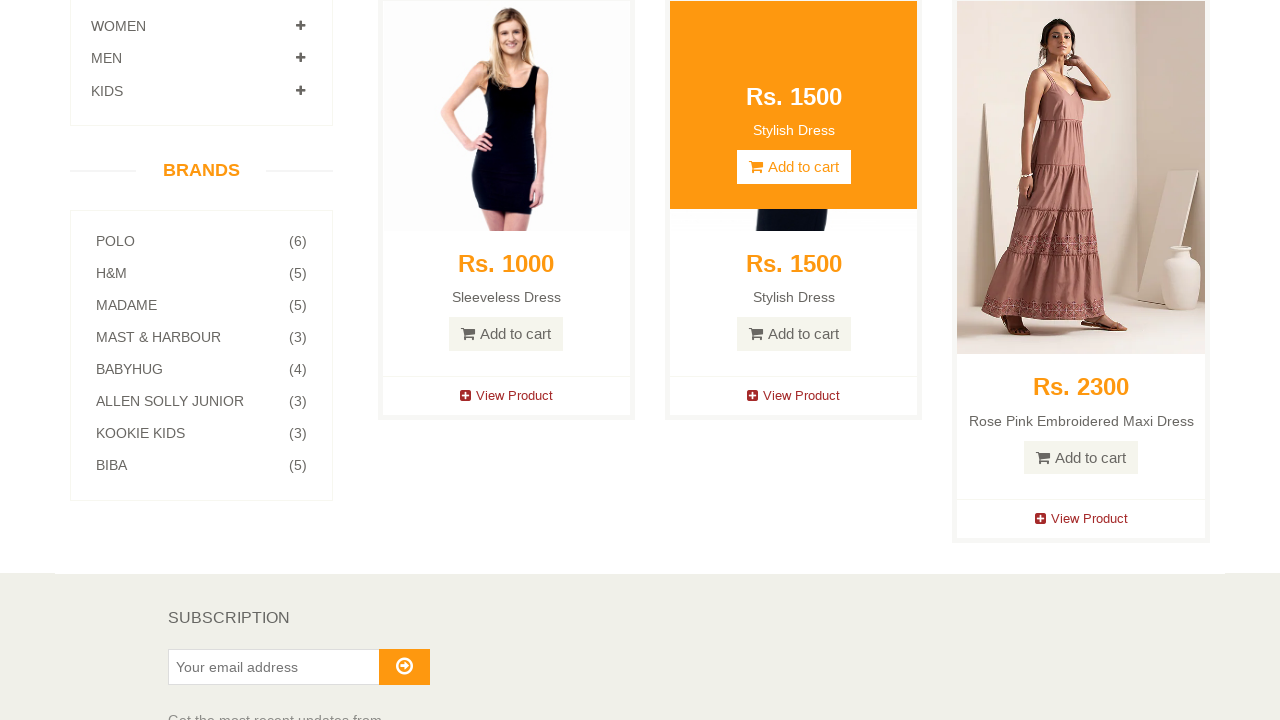

Hovered over the 5th product at (1081, 250) on div:nth-child(5) > .product-image-wrapper > .single-products
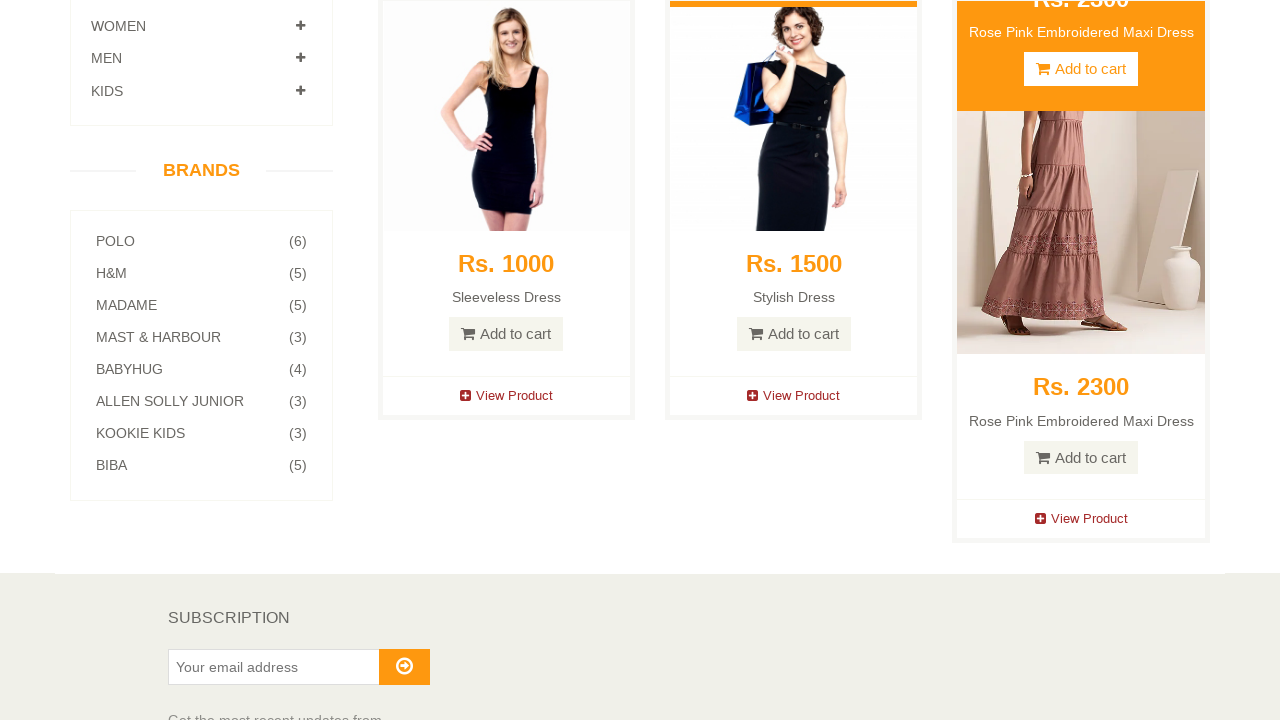

Clicked on the product overlay for 5th product at (1081, 250) on div:nth-child(5) > .product-image-wrapper > .single-products > .product-overlay
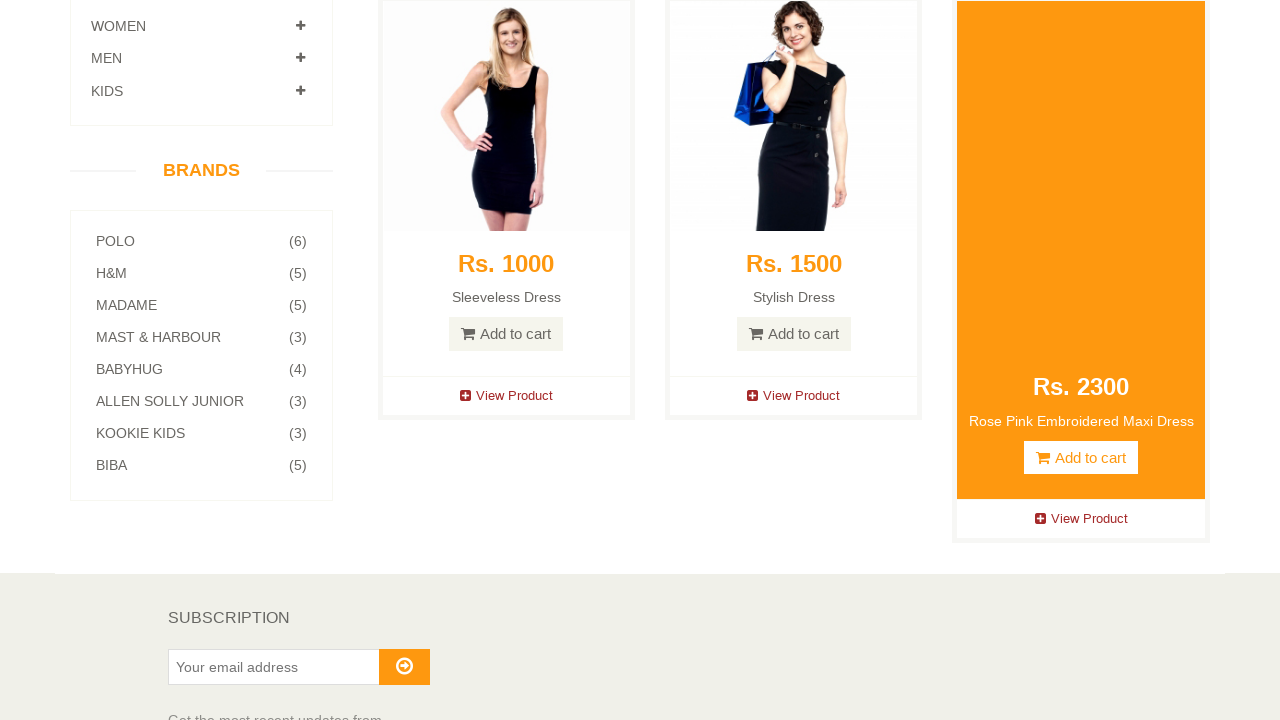

Clicked Add to Cart button for second product at (1081, 457) on div:nth-child(5) > .product-image-wrapper > .single-products > .product-overlay 
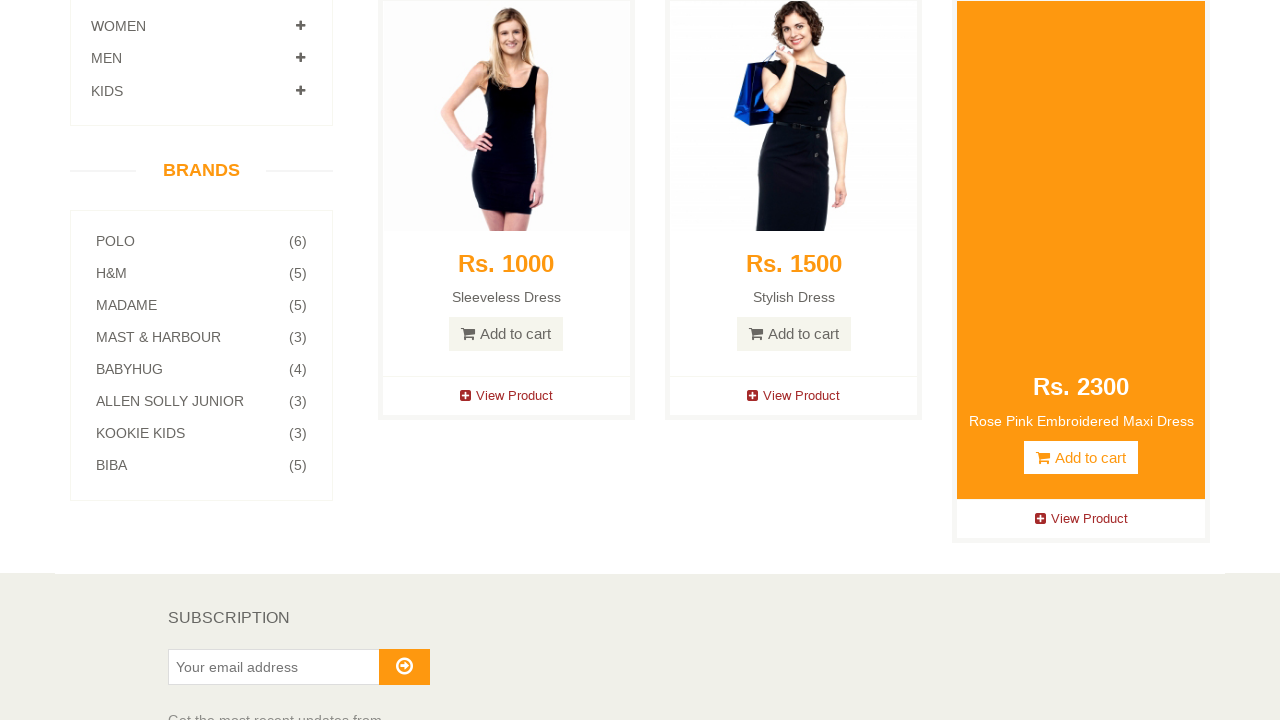

Clicked View Cart link at (640, 242) on internal:role=link[name="View Cart"i]
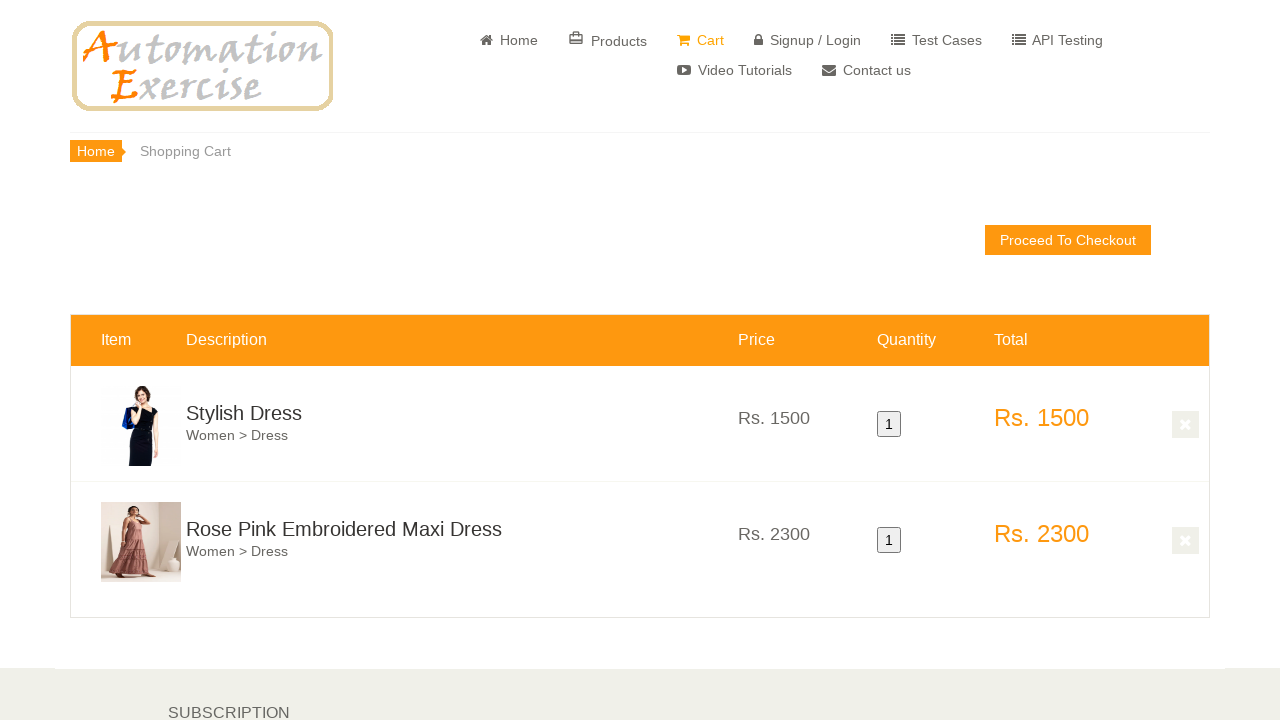

Clicked Proceed To Checkout at (1068, 240) on internal:text="Proceed To Checkout"i
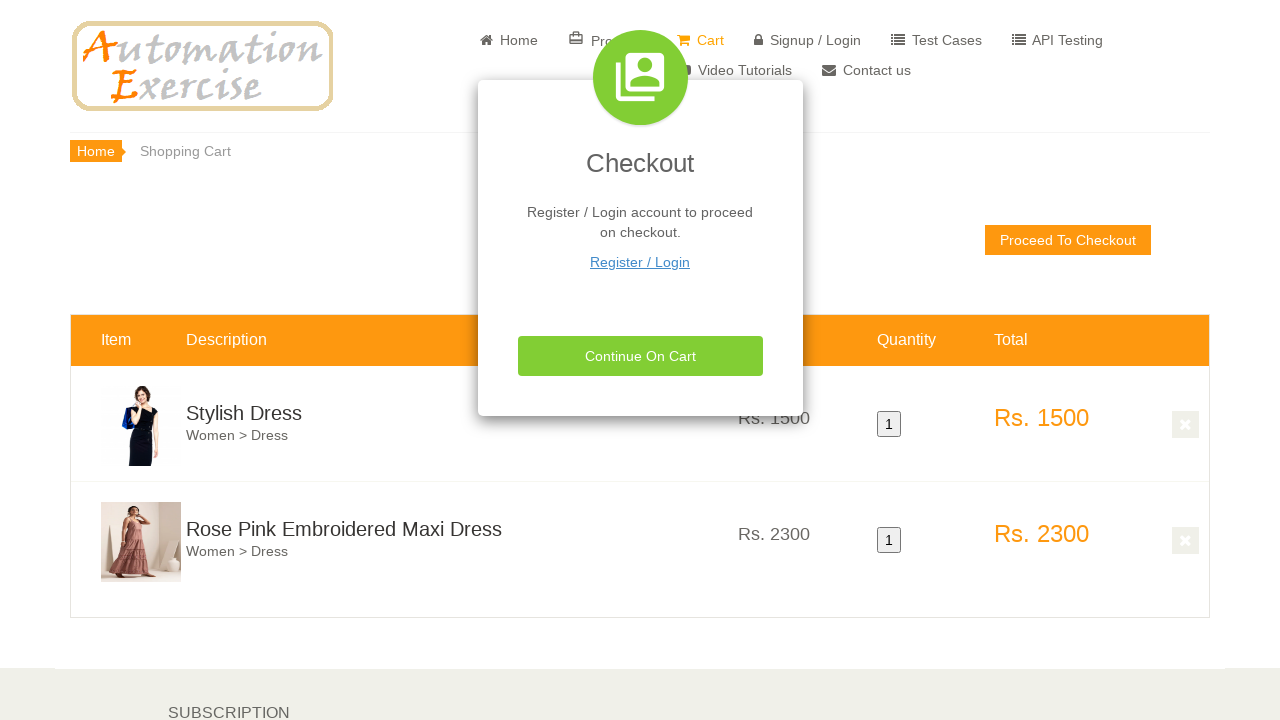

Clicked Continue On Cart button at (640, 356) on internal:role=button[name="Continue On Cart"i]
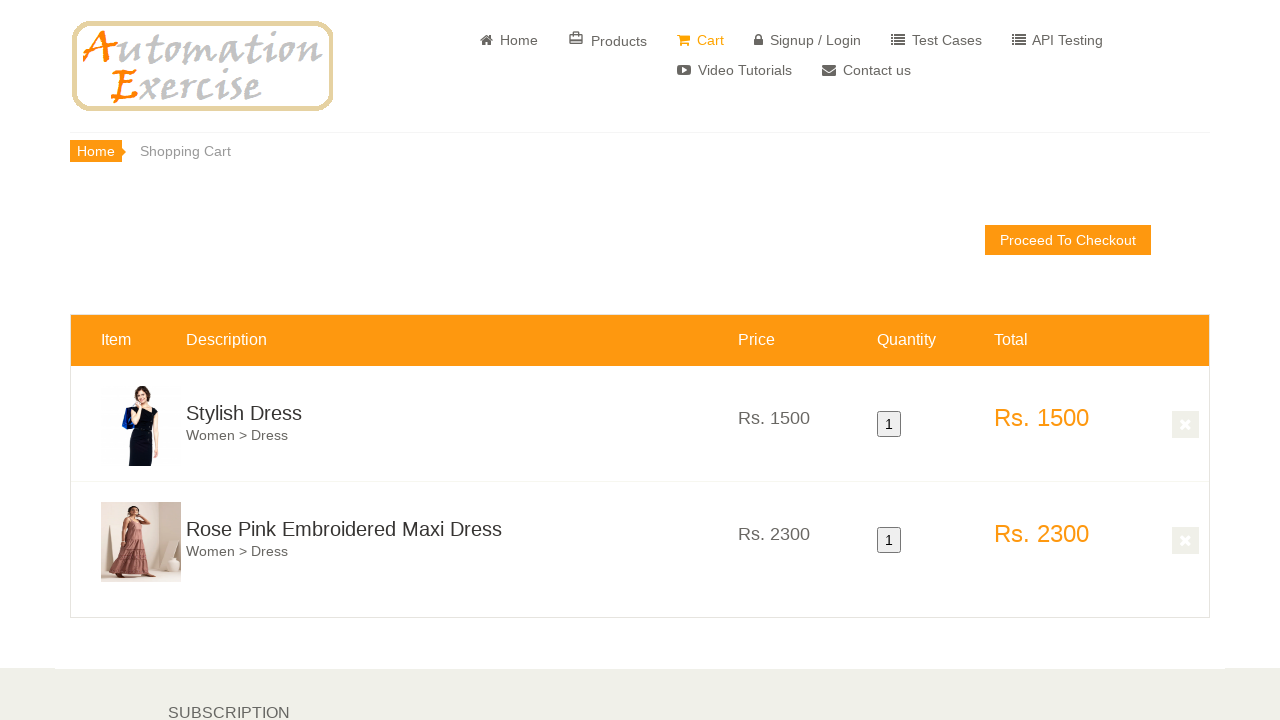

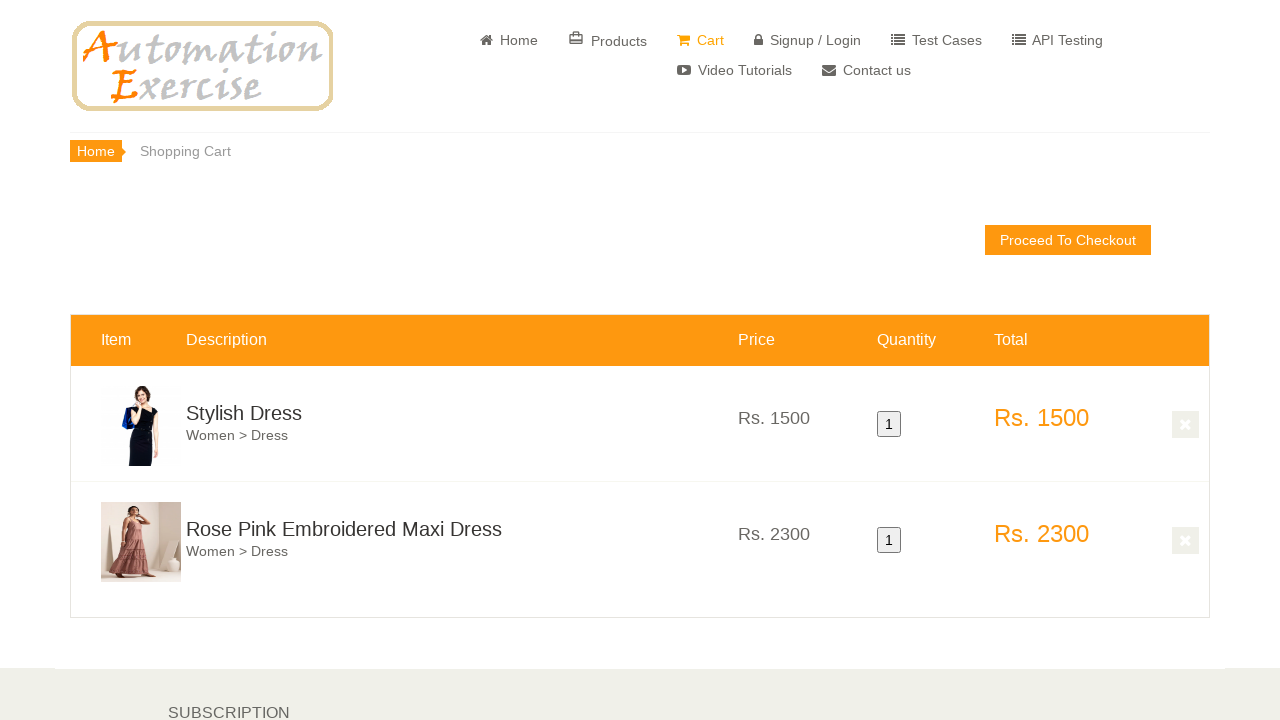